Tests mouse hover functionality by moving cursor to a button element and removes focus afterwards

Starting URL: https://dgotlieb.github.io/RelativeLocator/index.html

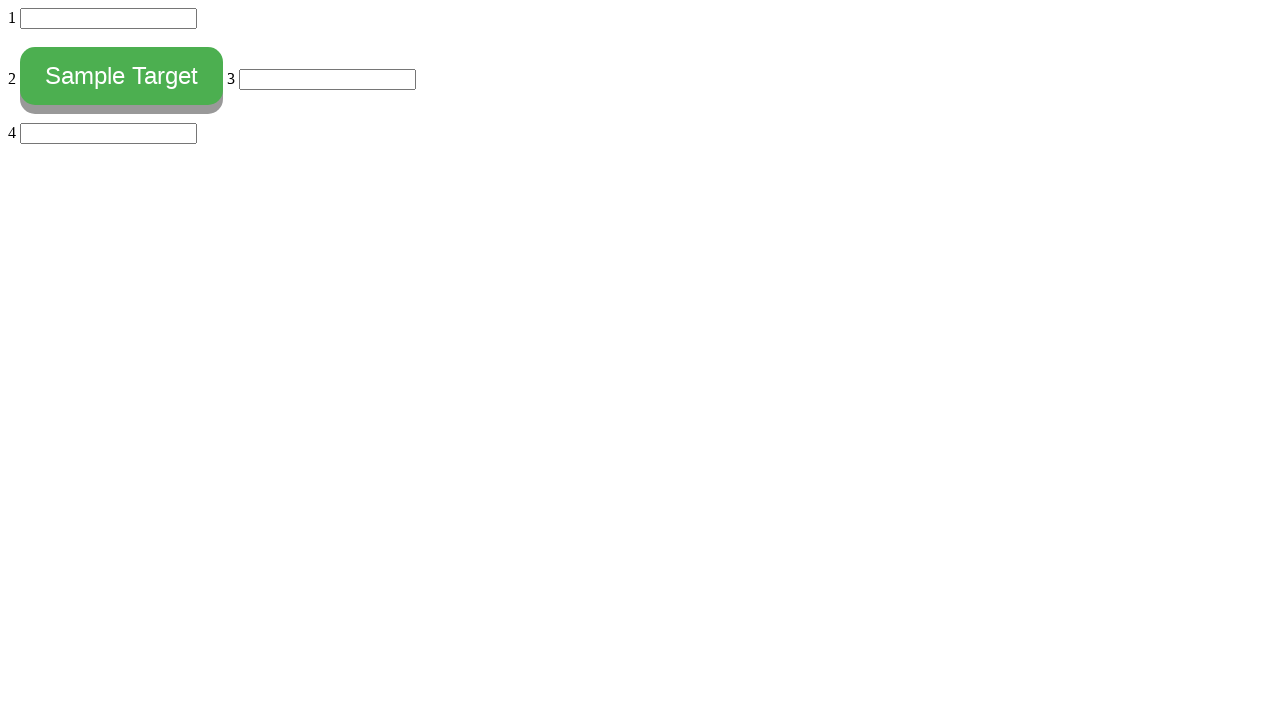

Navigated to RelativeLocator test page
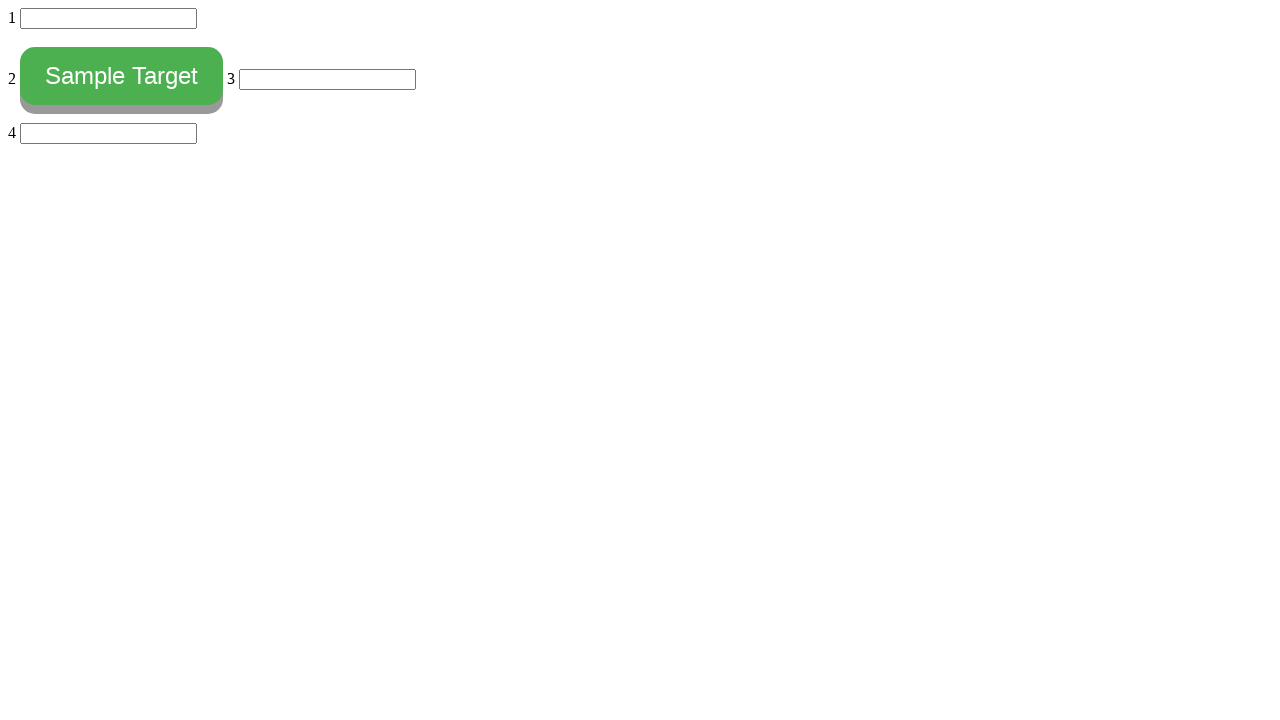

Moved cursor to hover over the button element at (122, 76) on #myButton
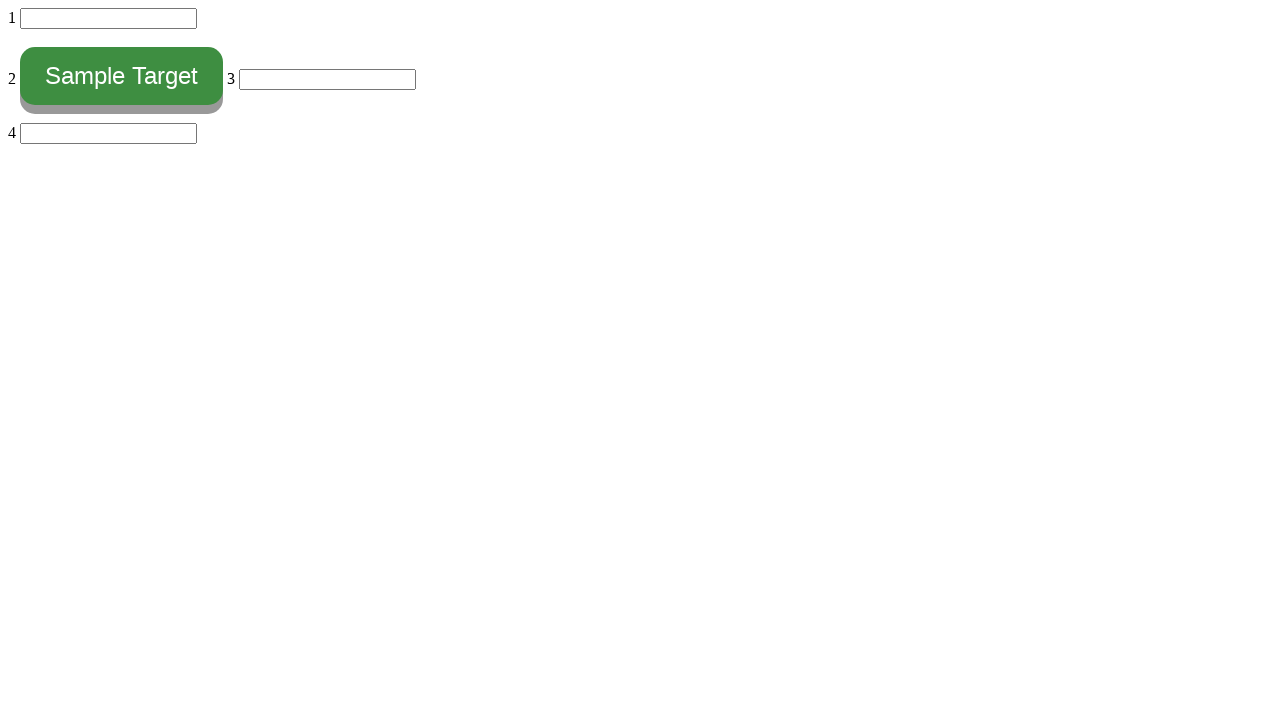

Clicked on input field to remove focus from button at (108, 18) on input
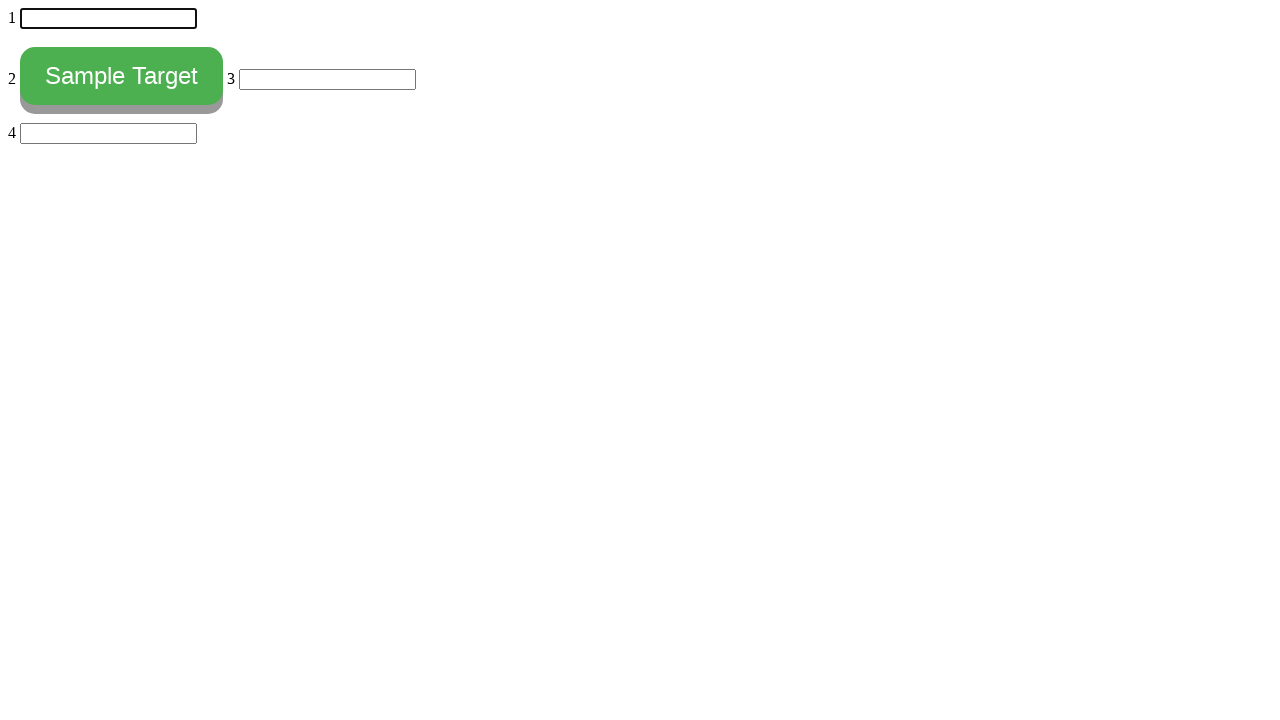

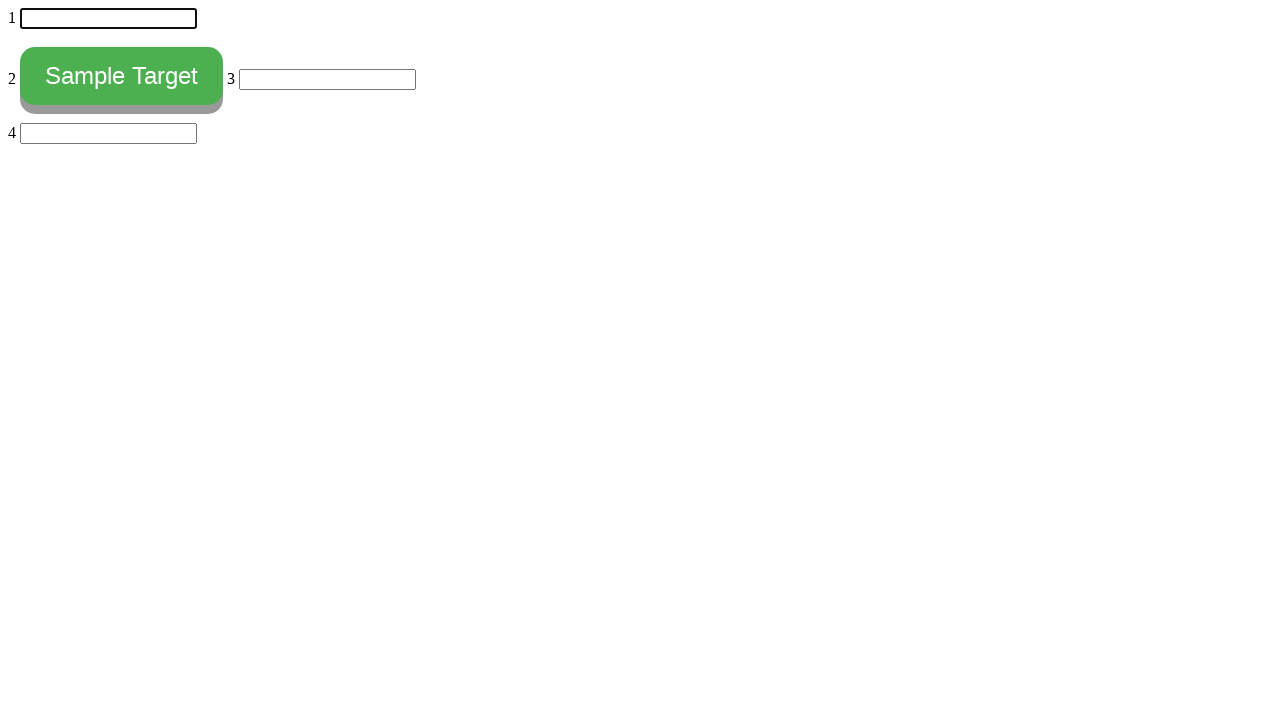